Tests radio button selection on SpiceJet website by dynamically finding and clicking radio button options

Starting URL: https://www.spicejet.com/

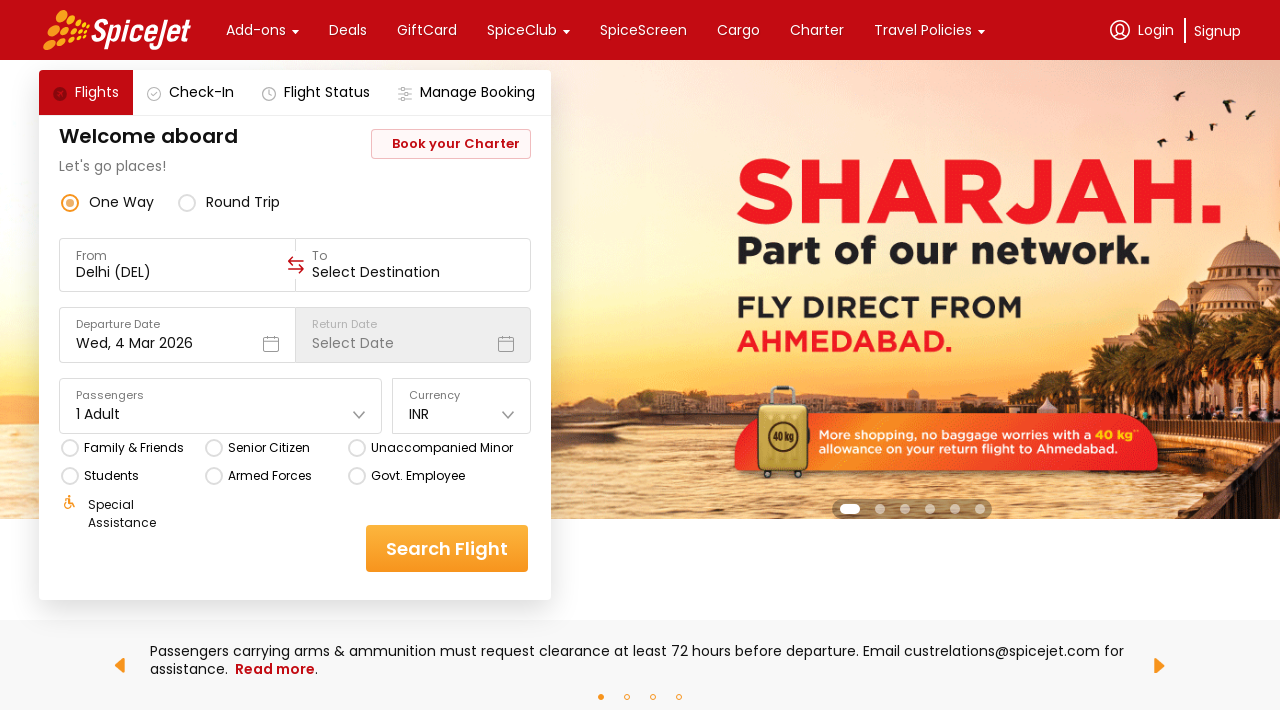

Clicked radio button element on SpiceJet website at (122, 202) on //*[@id="main-container"]/div/div[1]/div[3]/div[2]/div[2]/div/div[2]/div[2]/div/
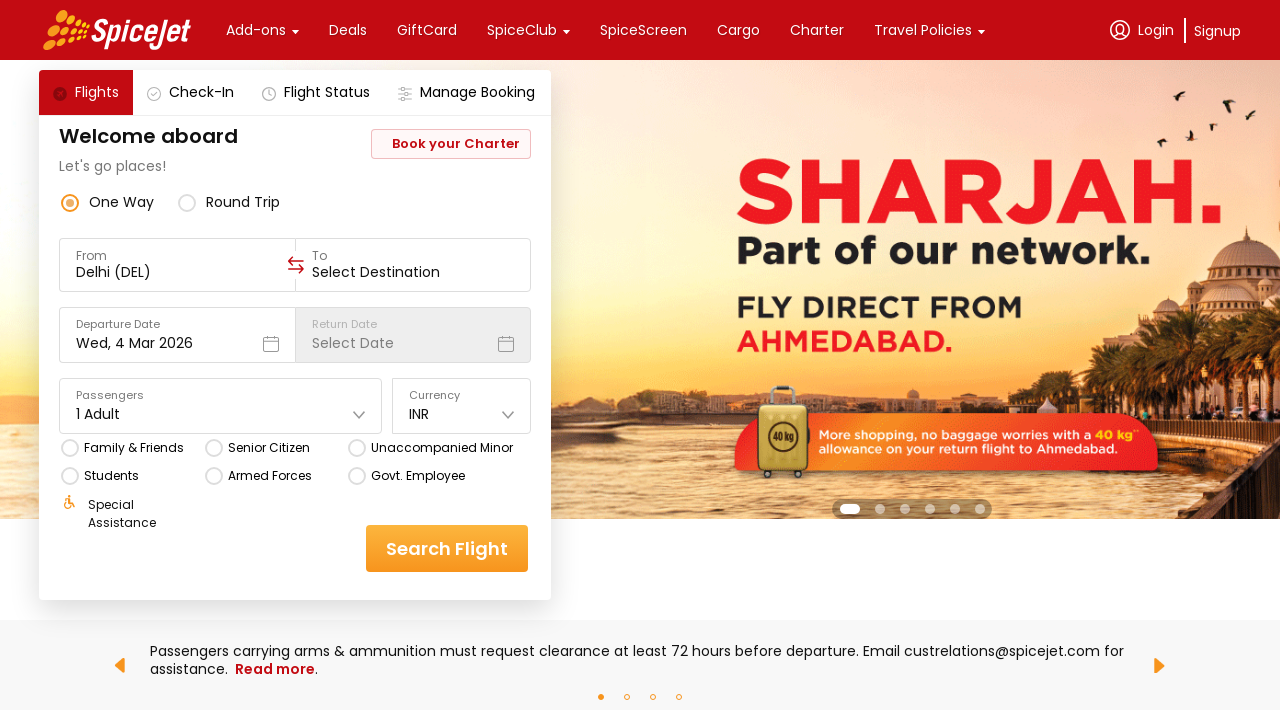

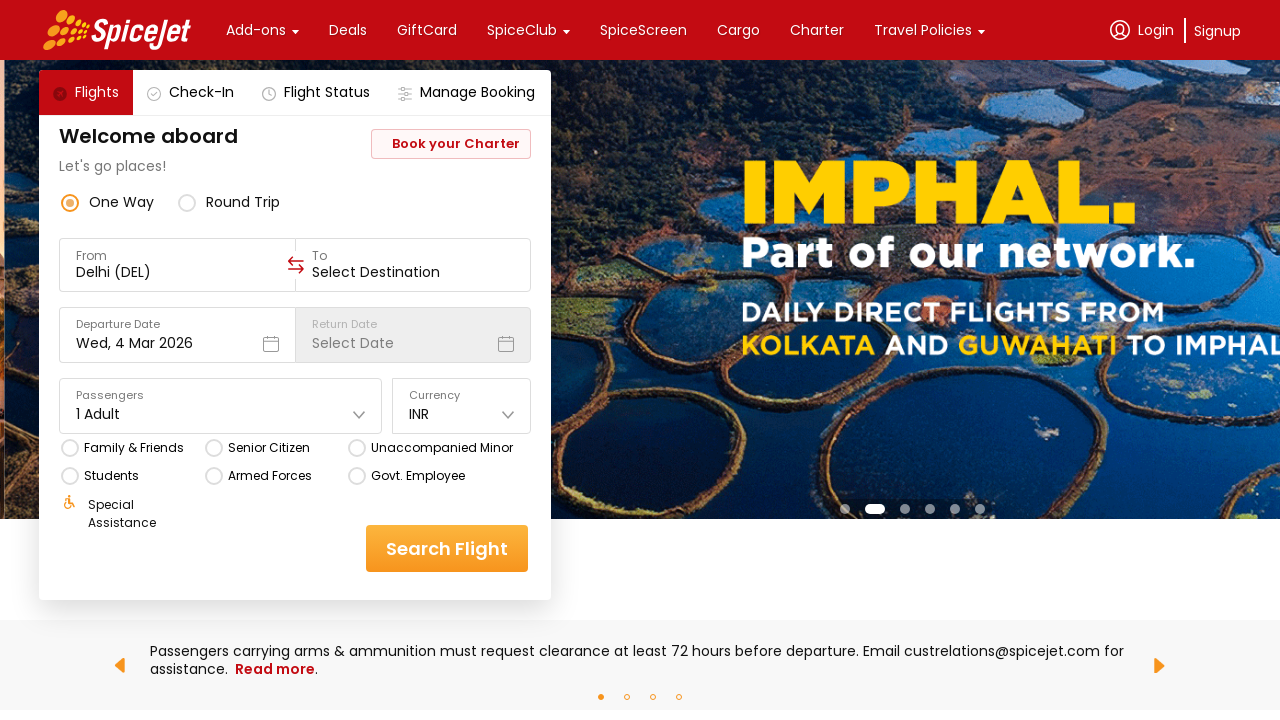